Tests window handling by opening a new window, switching to it, clicking a link, closing it, then switching back to the parent window and interacting with a checkbox

Starting URL: https://www.letskodeit.com/practice

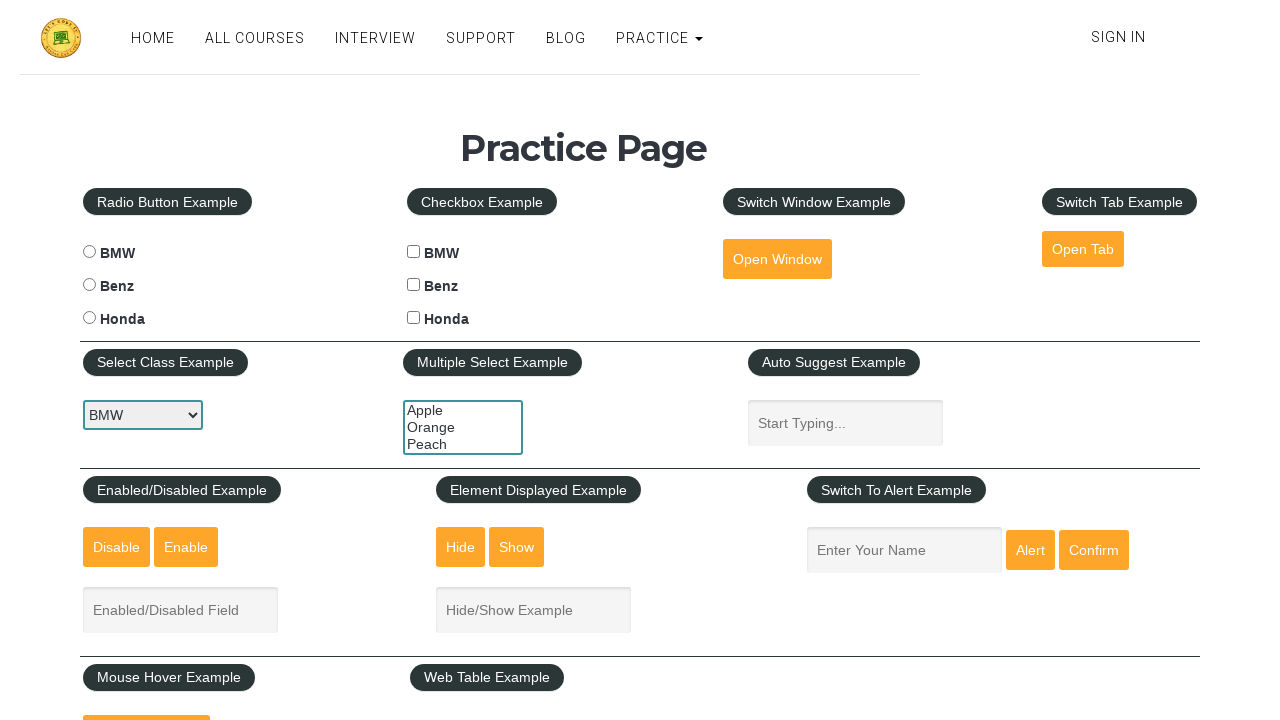

Clicked button to open new window at (777, 259) on #openwindow
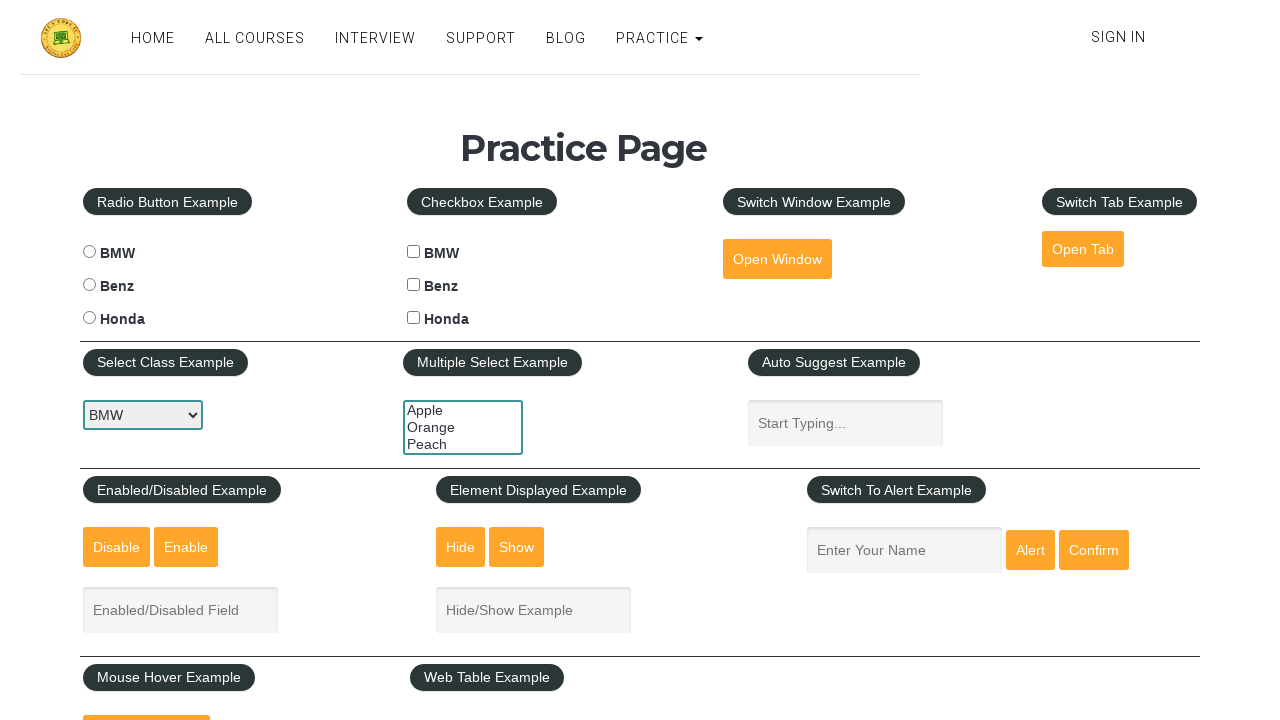

Retrieved new window/page object
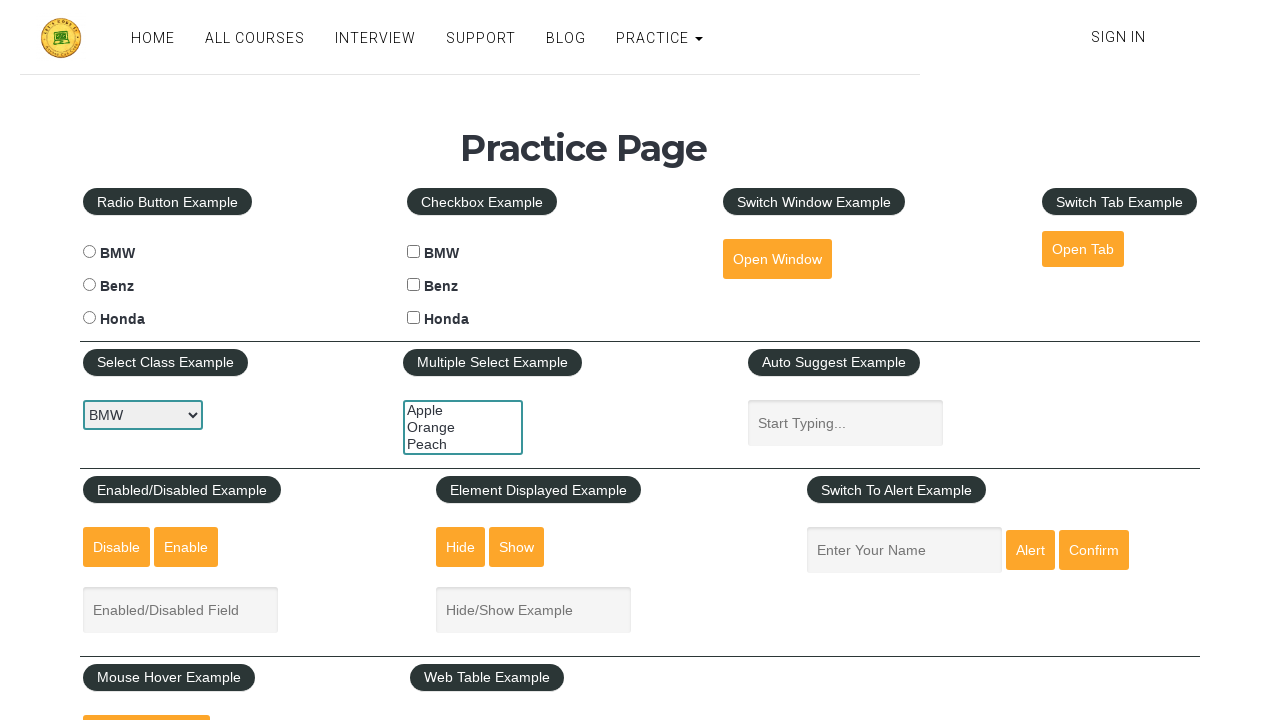

New window finished loading
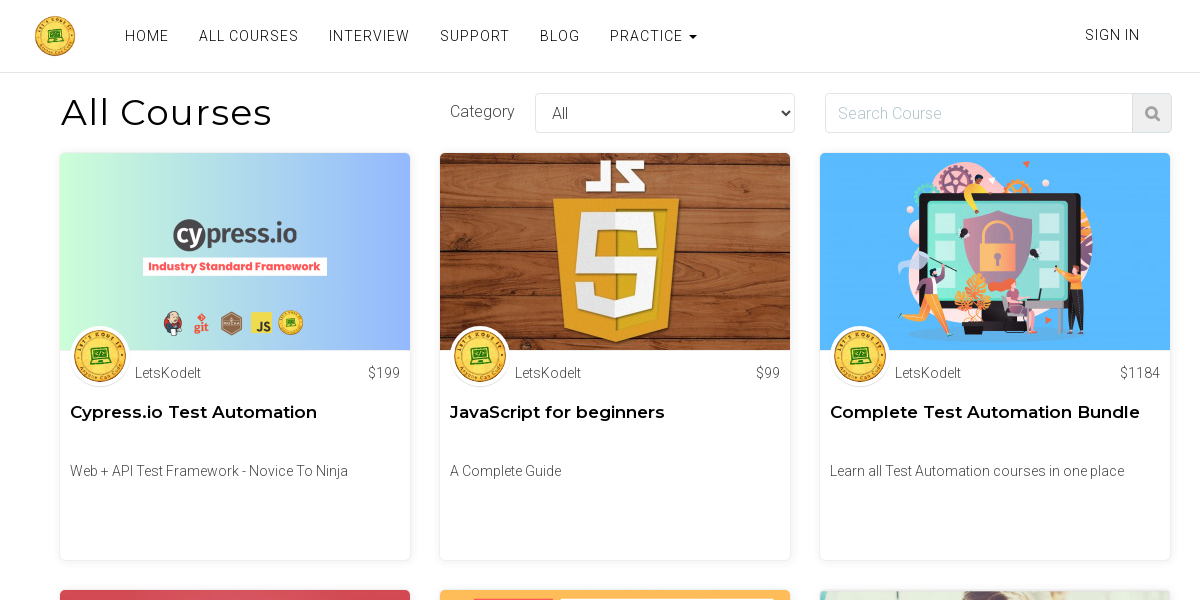

Clicked BLOG link in new window at (560, 36) on text=BLOG
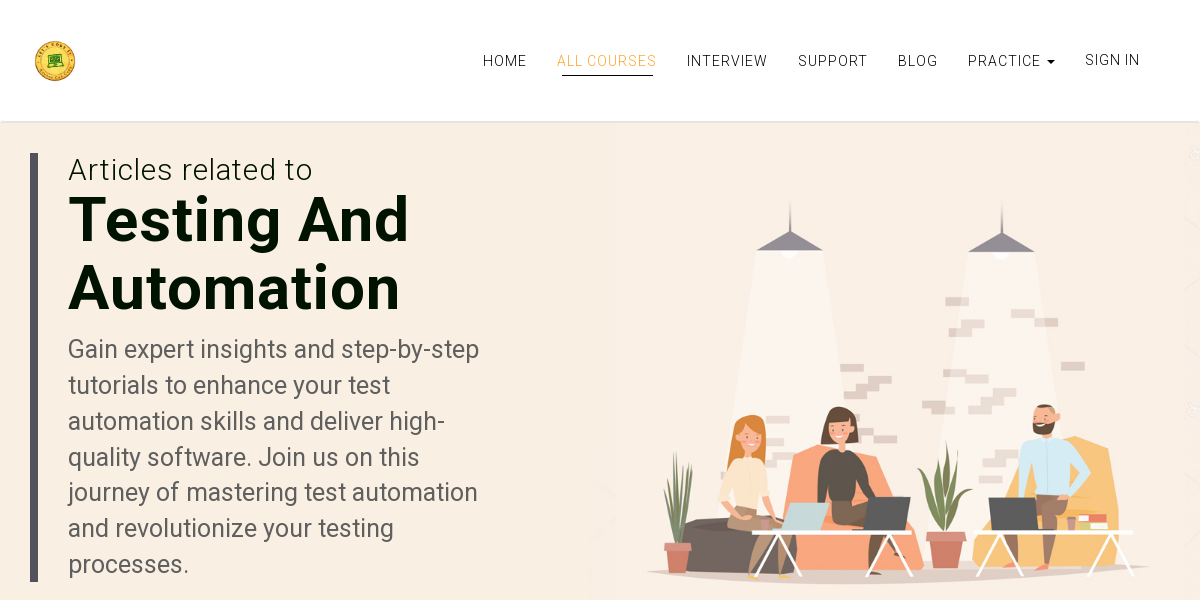

New window finished loading after BLOG link click
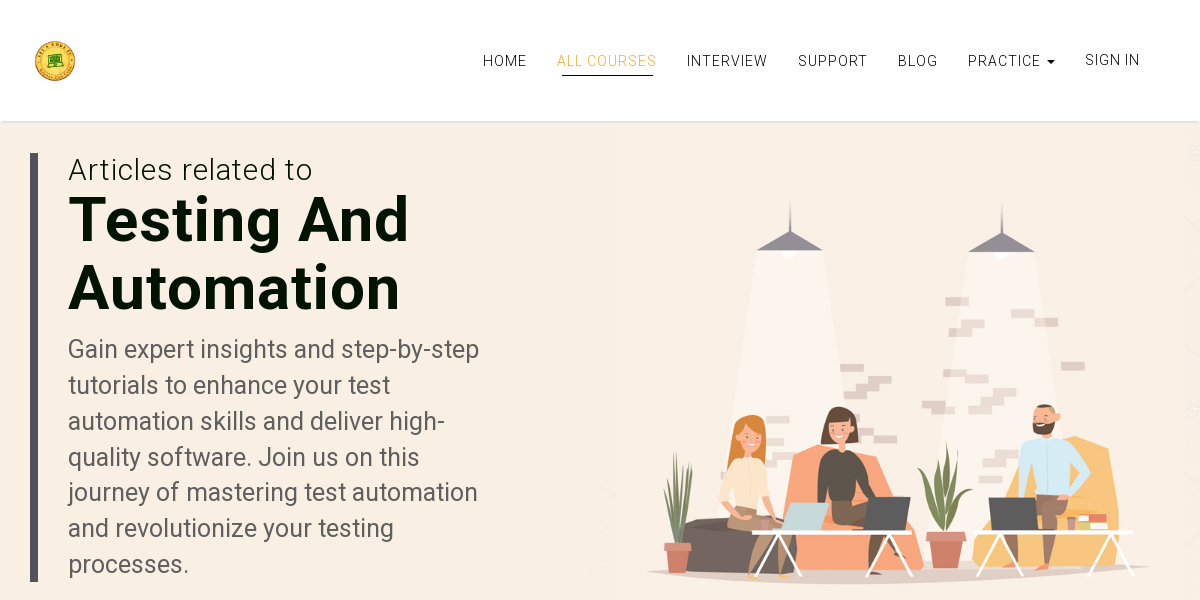

Closed new window
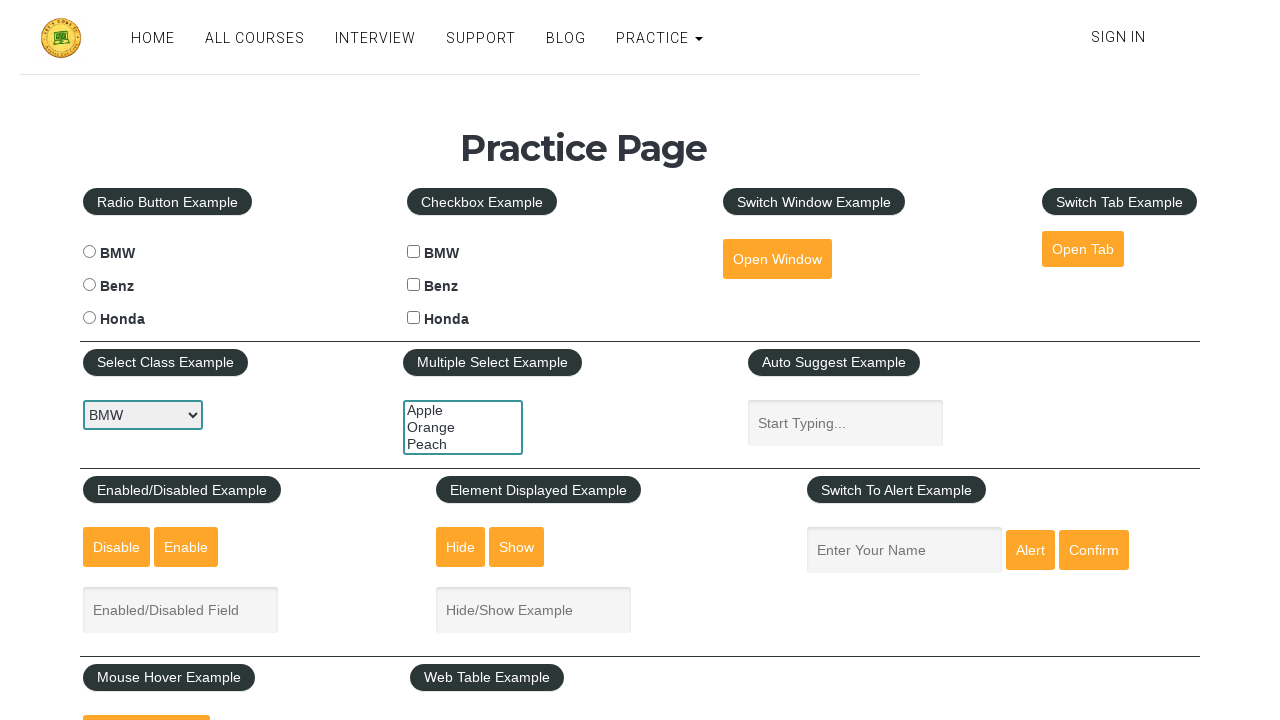

Clicked BMW checkbox on parent window at (414, 252) on #bmwcheck
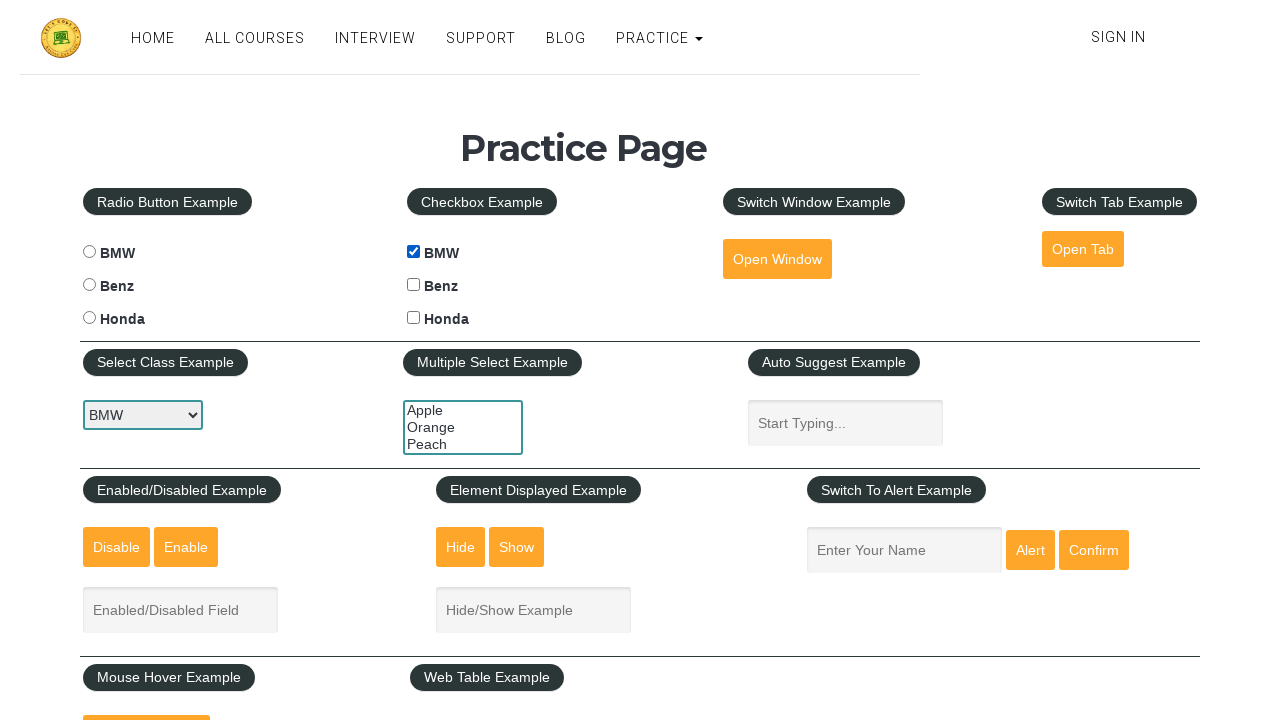

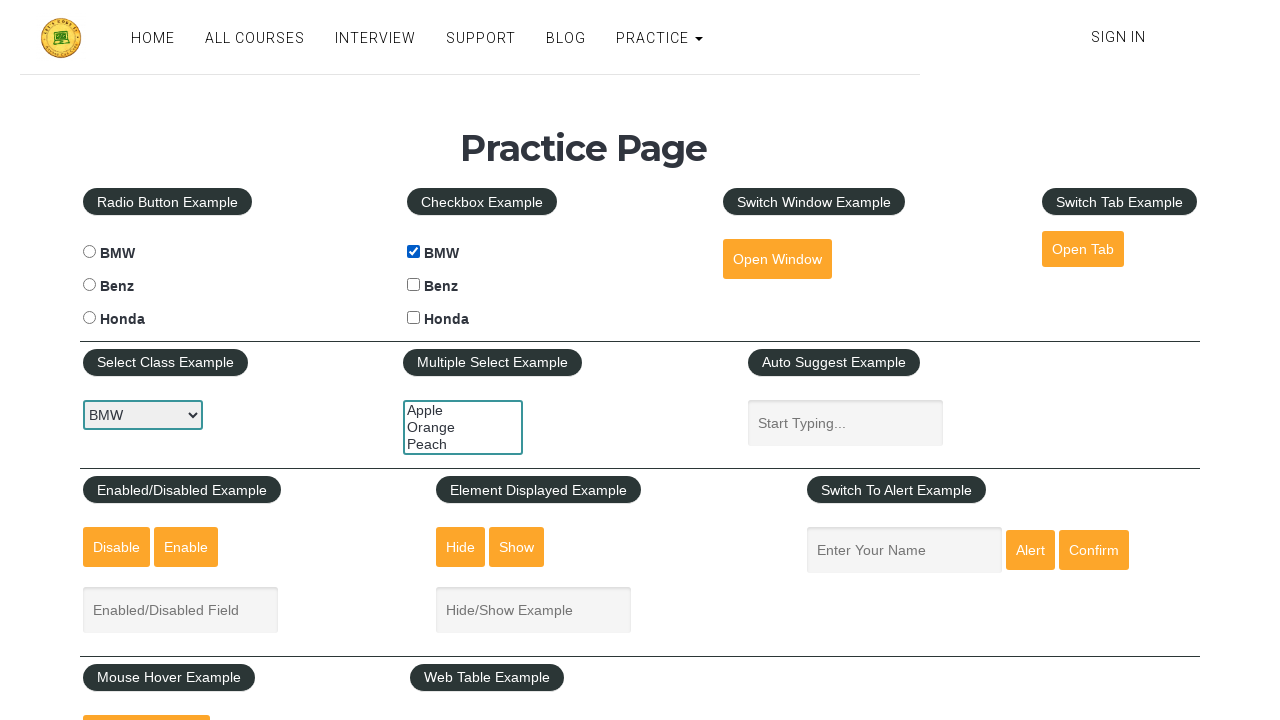